Tests creating a new category with uppercase title "C" and task "1"

Starting URL: http://qa-assignment.oblakogroup.ru/board/:nil21

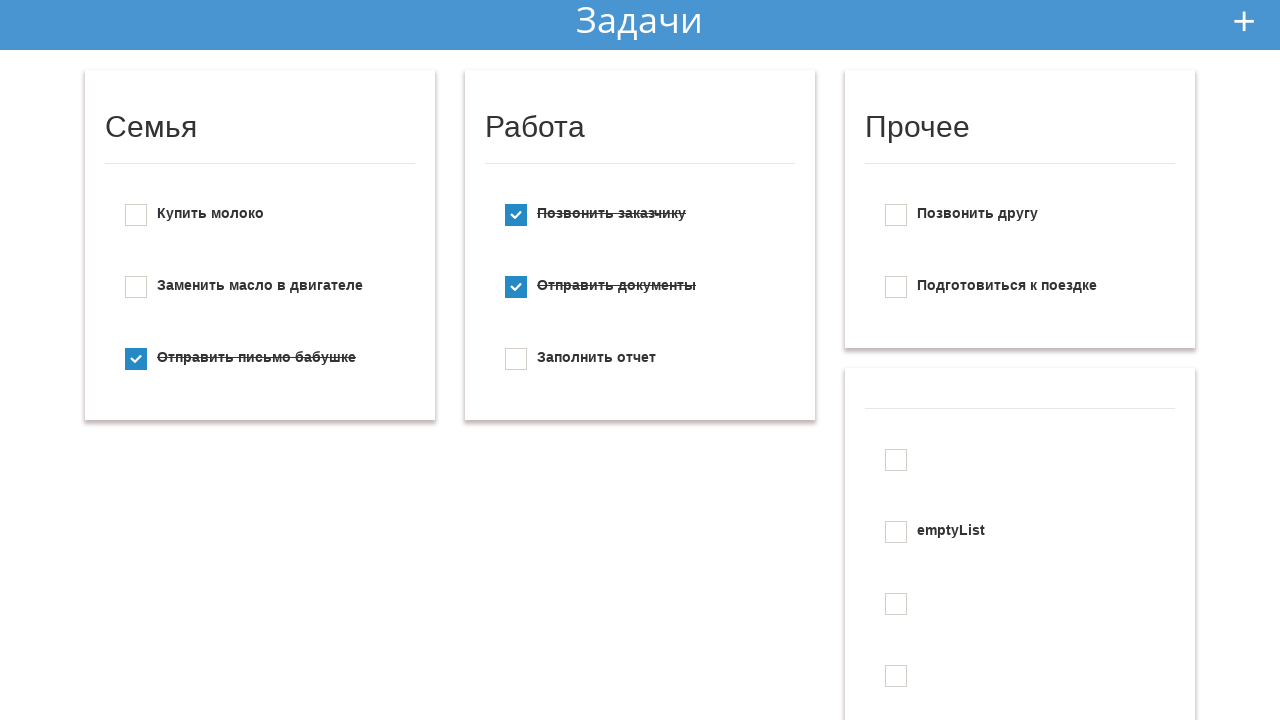

Clicked add new button at (1244, 21) on #add_new_todo
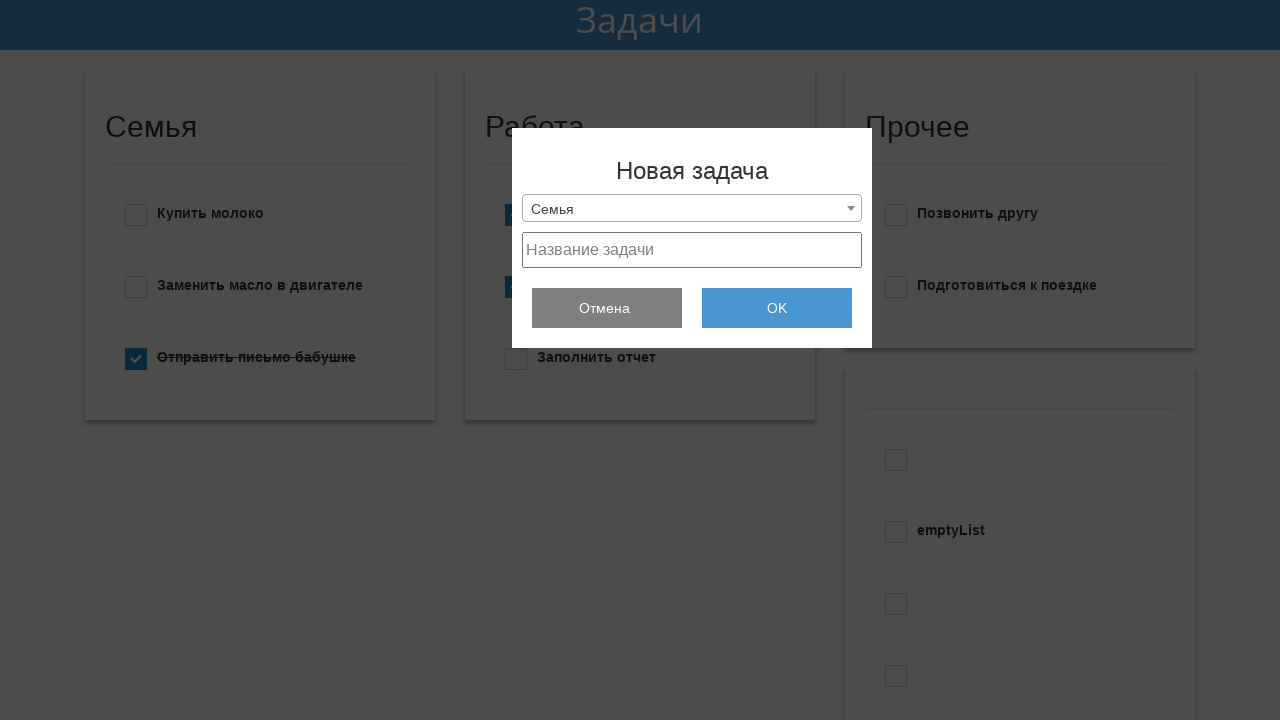

Clicked dropdown menu at (692, 208) on .selection
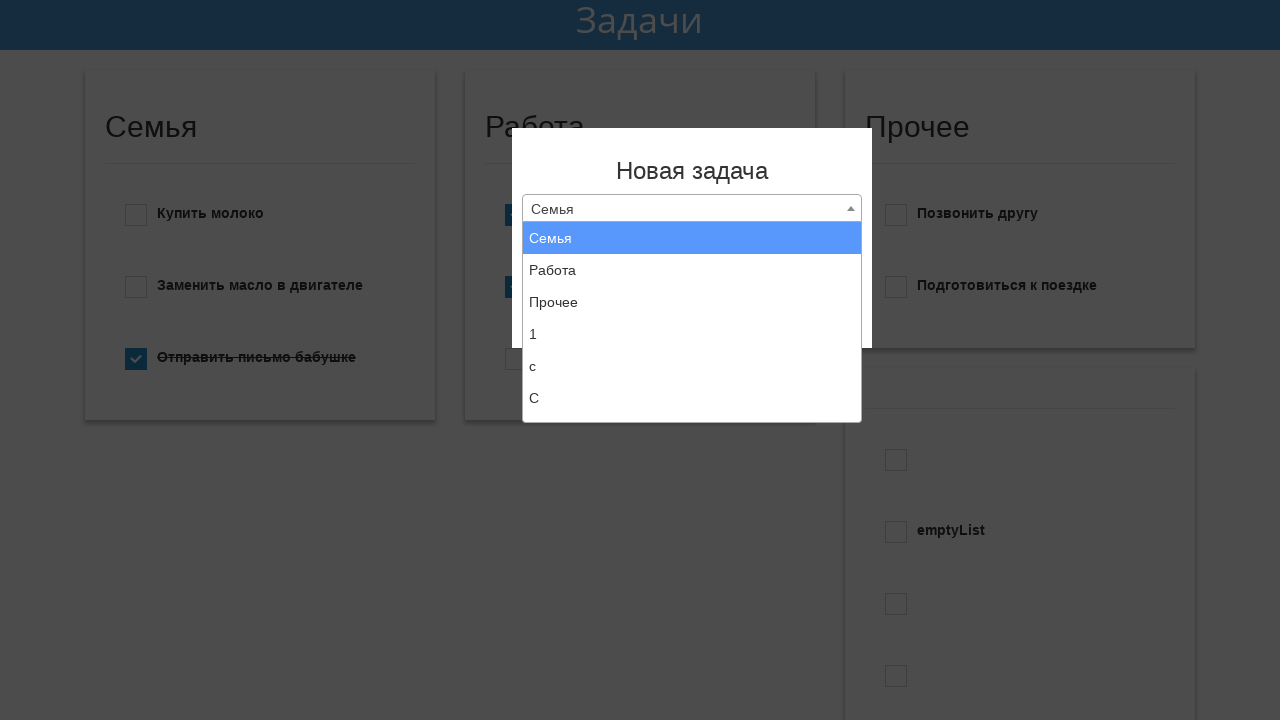

Selected 'Create new list' option at (692, 406) on xpath=//li[text()='Создать новый список']
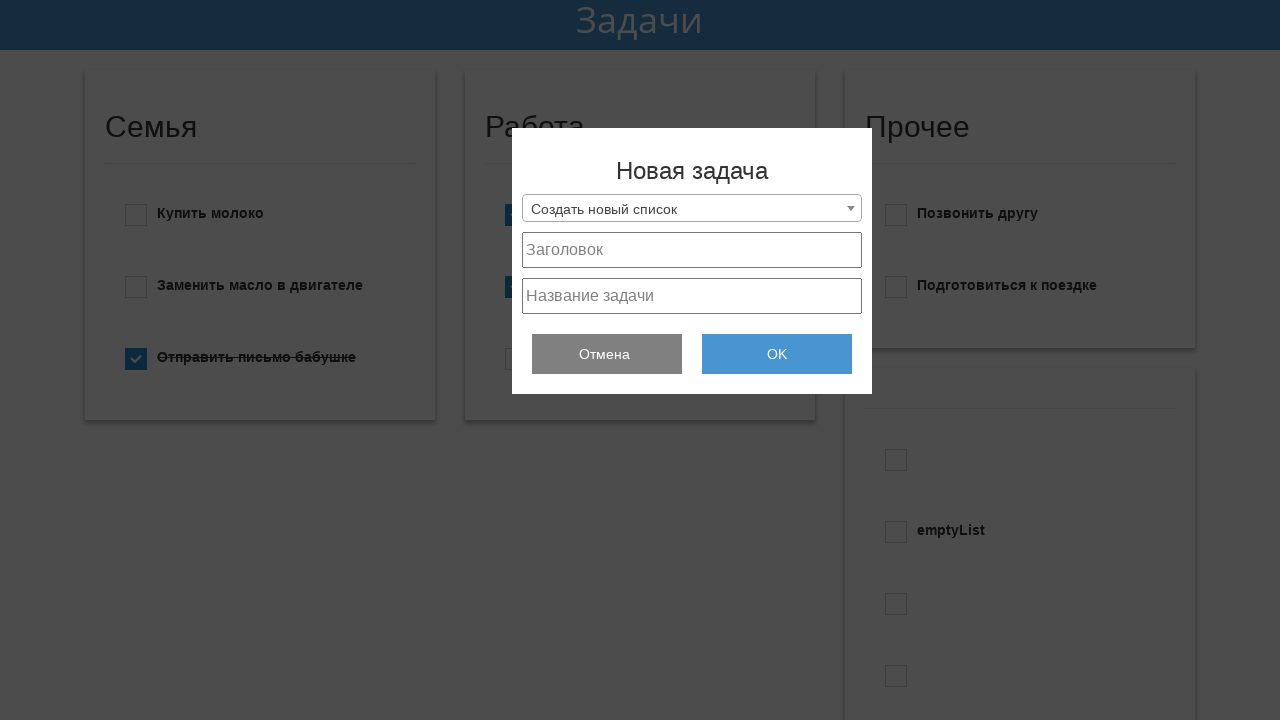

Clicked list title field at (692, 250) on #project_title
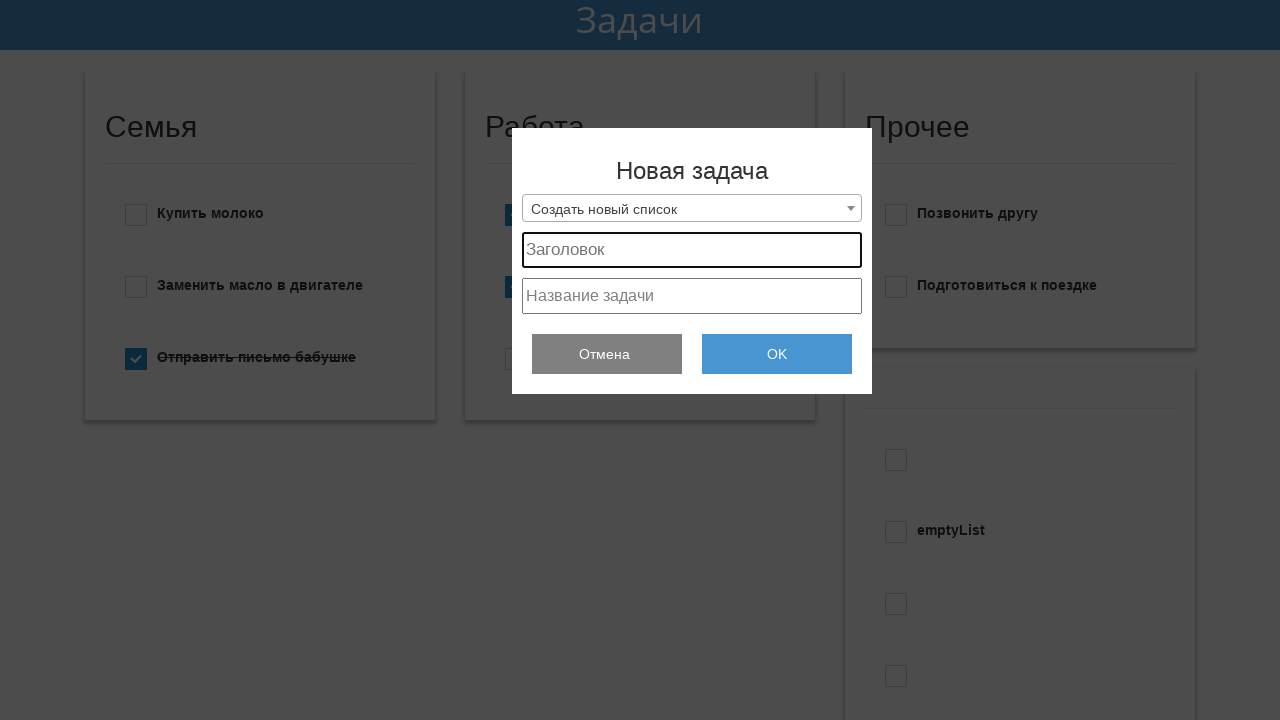

Filled list title field with 'C' on #project_title
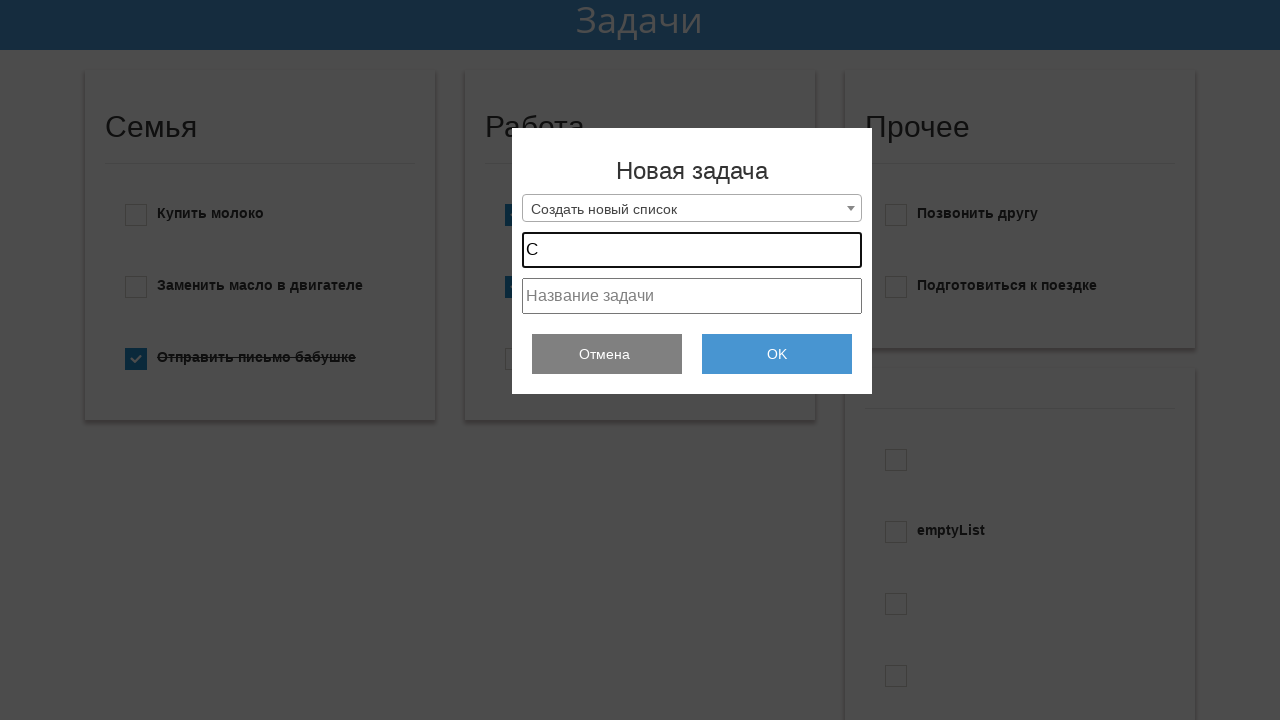

Clicked task field at (692, 296) on #project_text
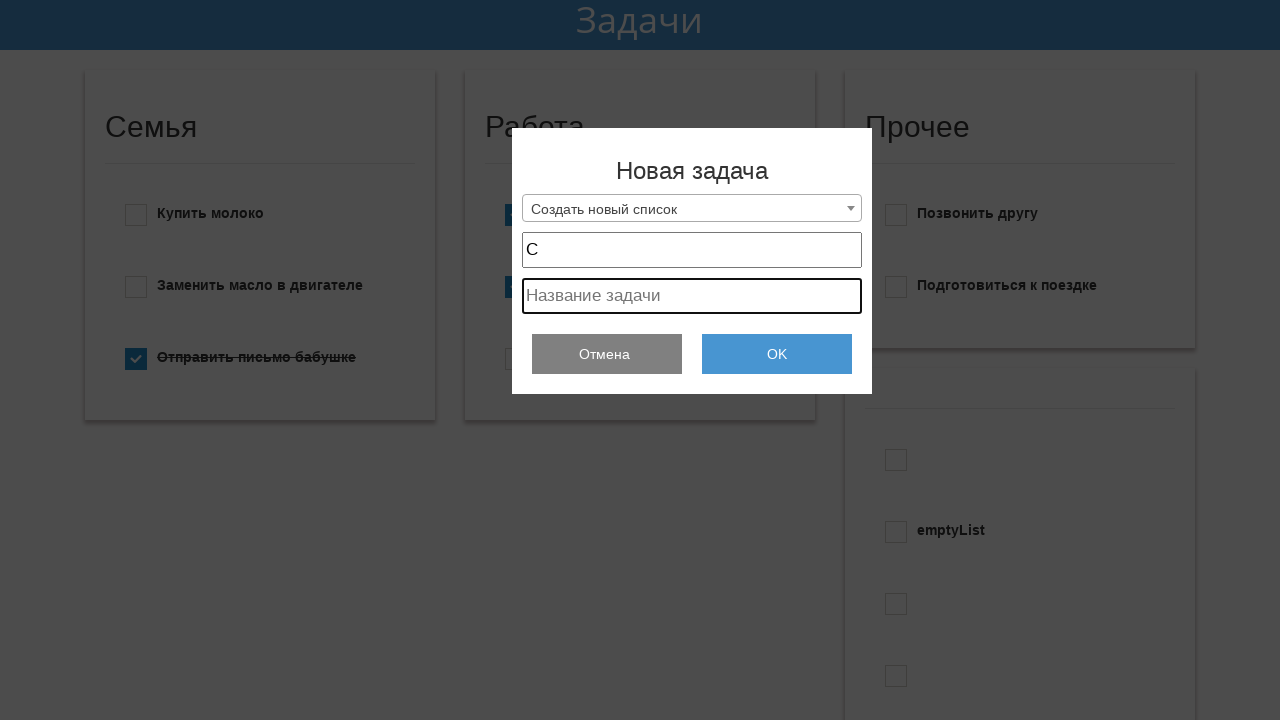

Filled task field with '1' on #project_text
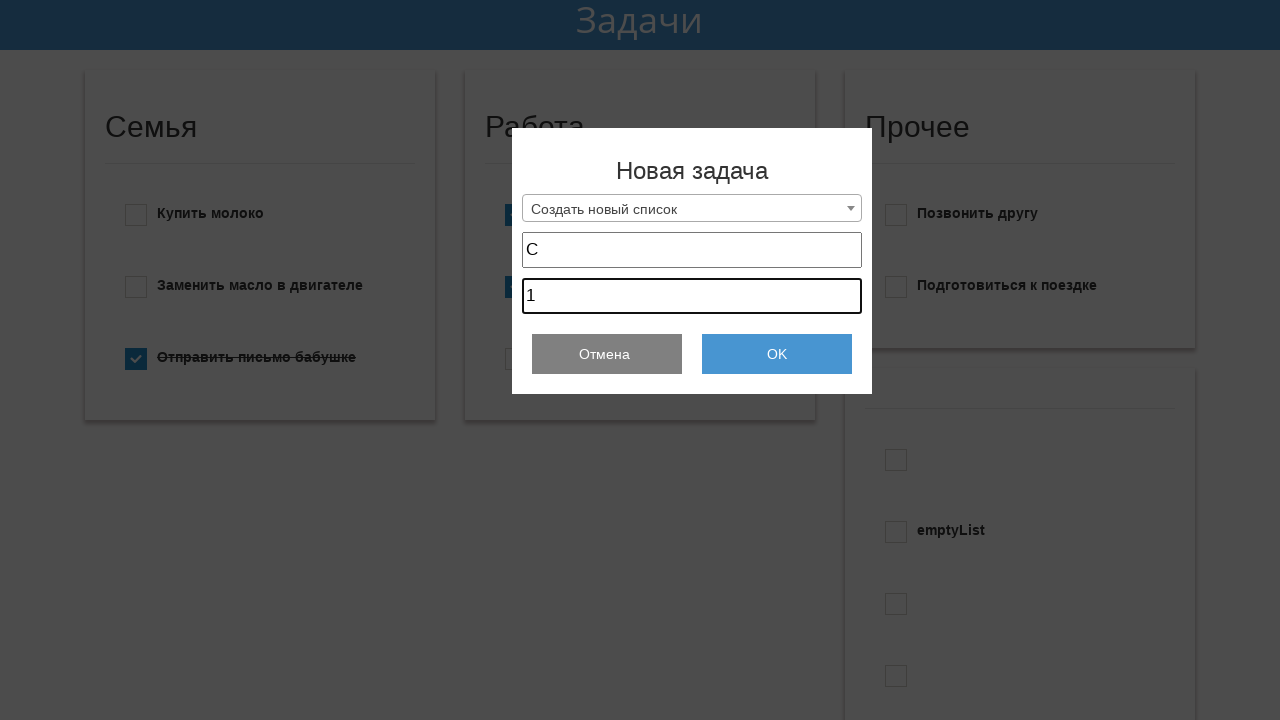

Clicked OK button to create category and task at (777, 354) on .add_todo
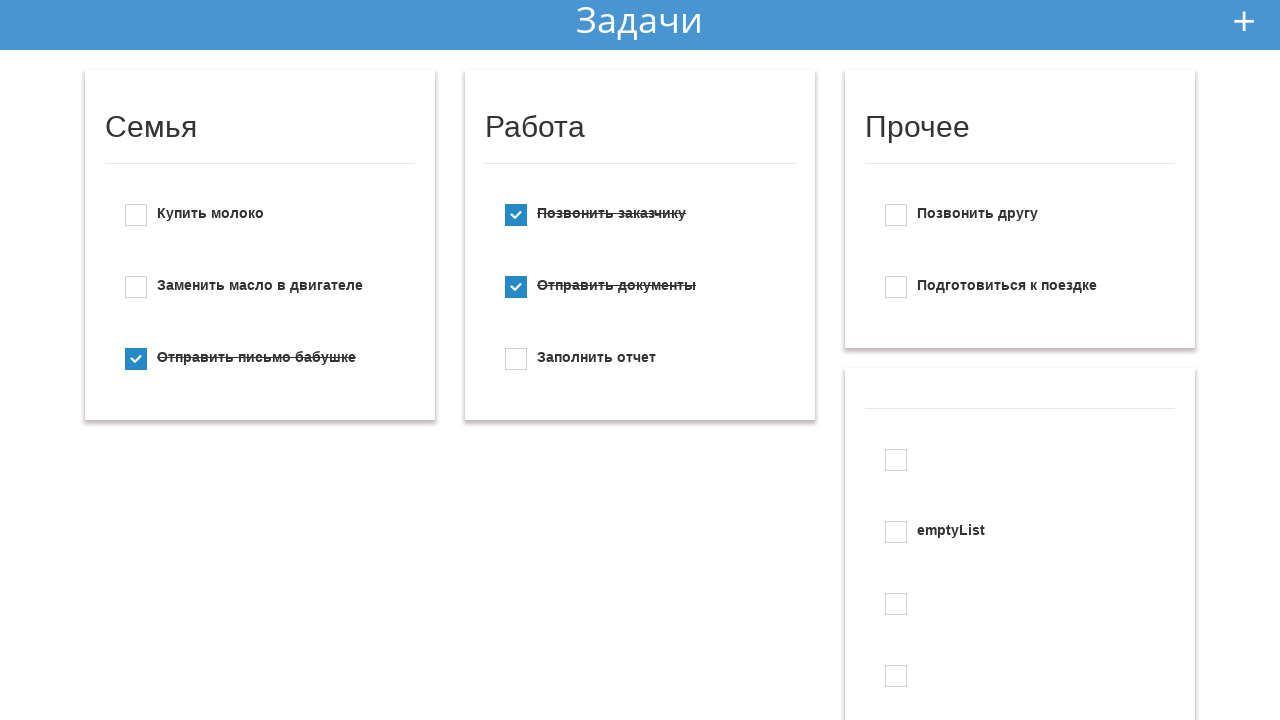

Verified category 'C' with task '1' was created successfully
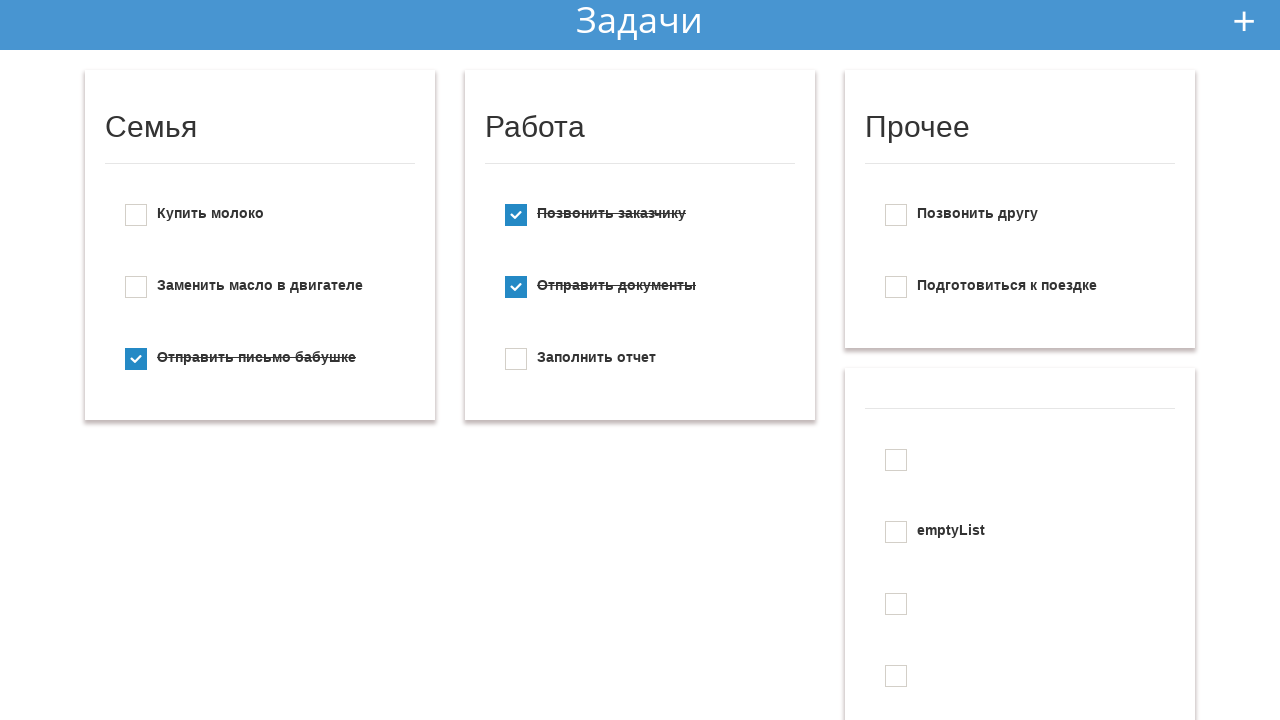

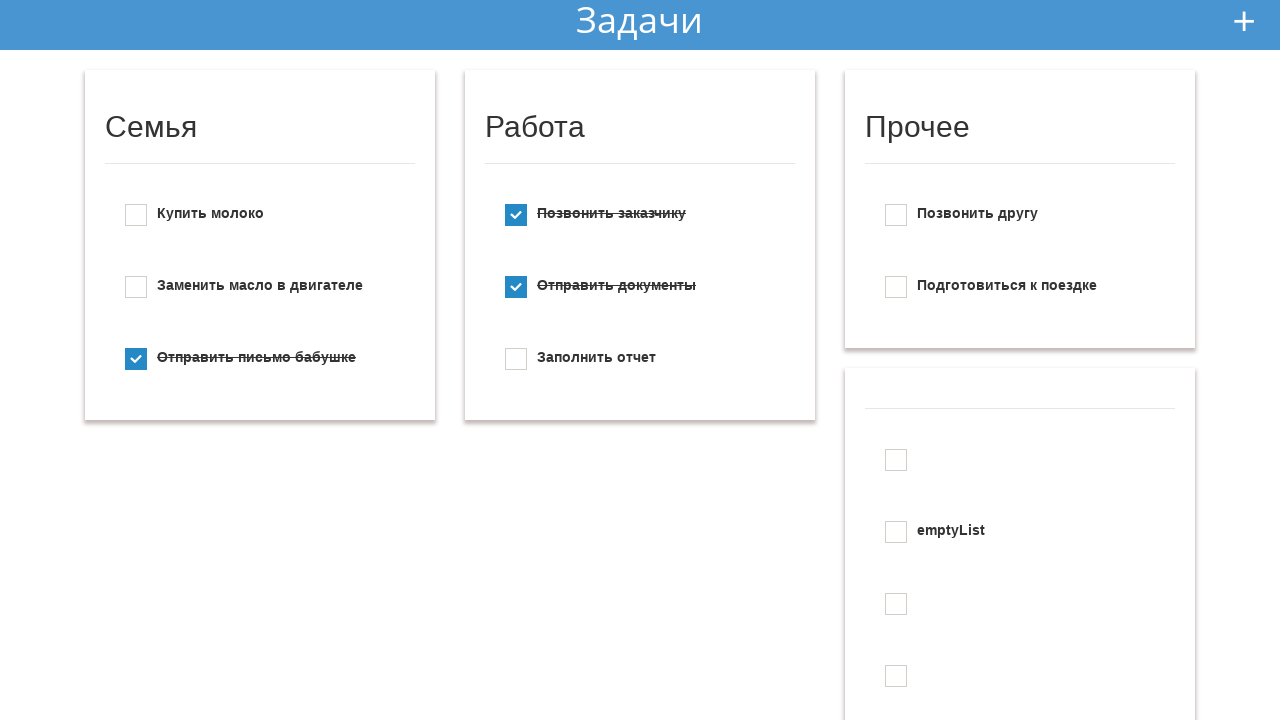